Tests JavaScript alert handling by clicking a button that triggers an alert and then accepting the alert dialog

Starting URL: https://demo.automationtesting.in/Alerts.html

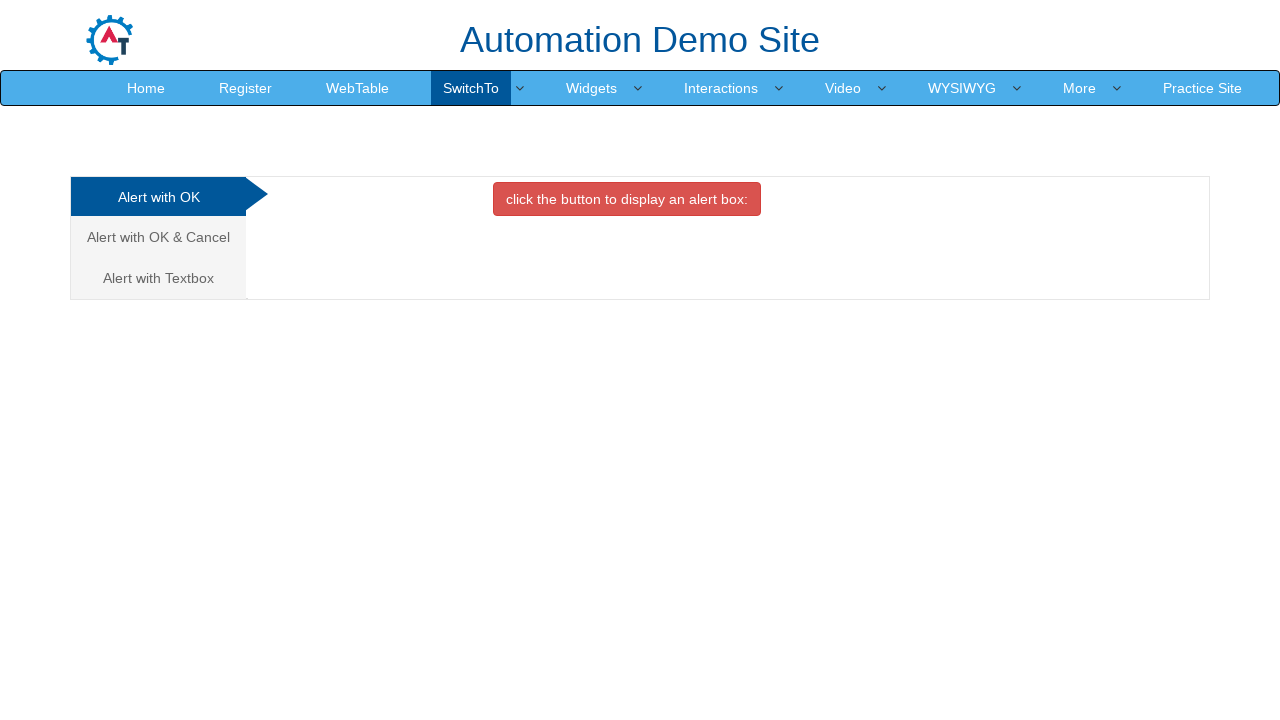

Clicked the danger button to trigger the alert at (627, 199) on button.btn.btn-danger
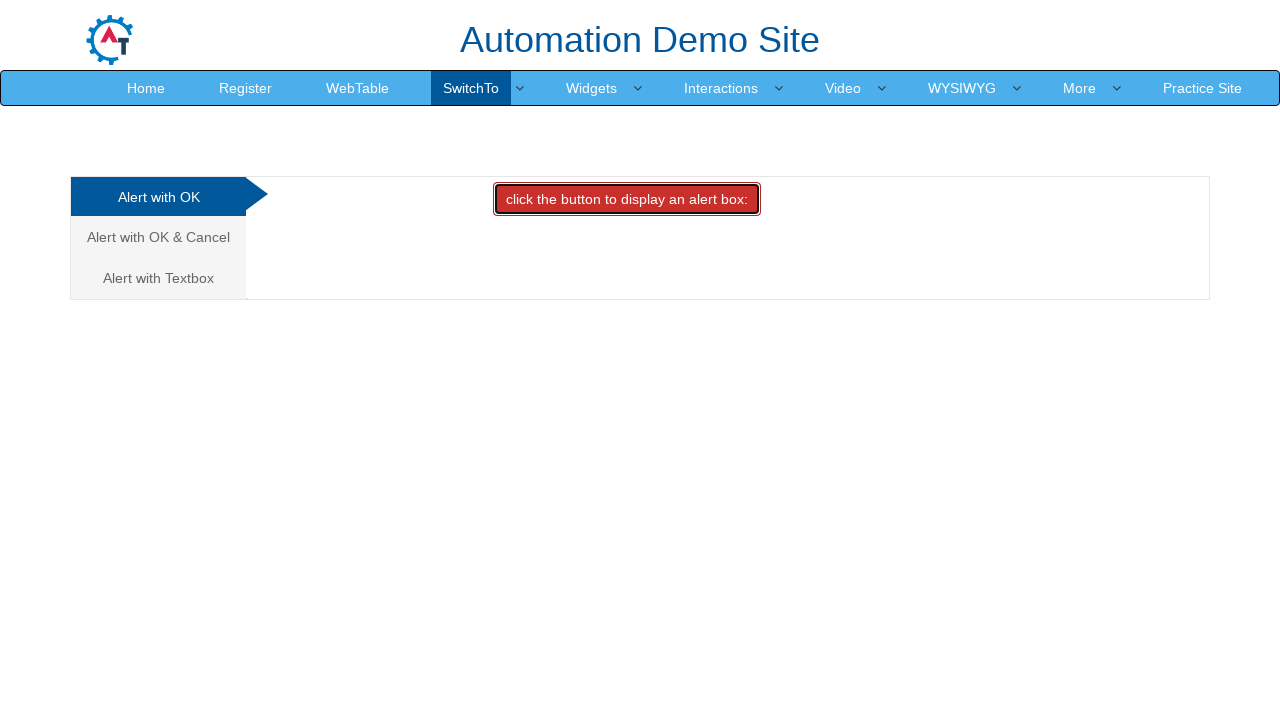

Set up dialog handler to accept alerts
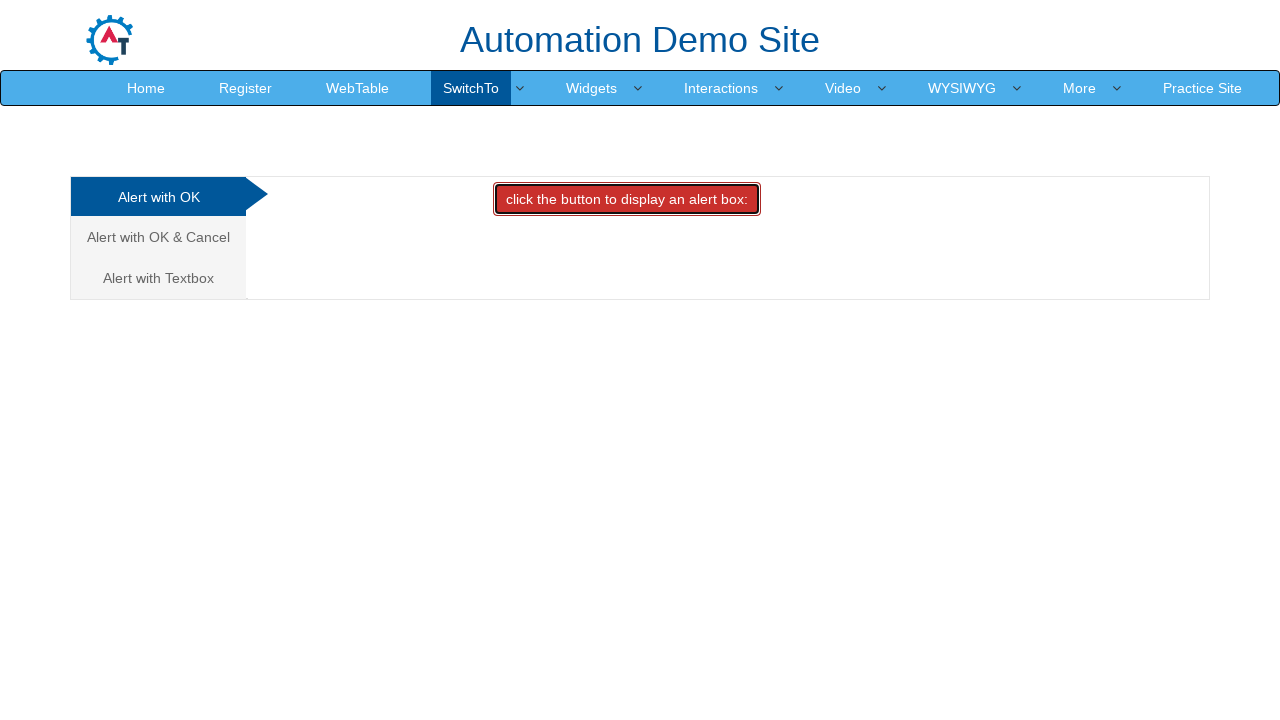

Registered alternative dialog handler function
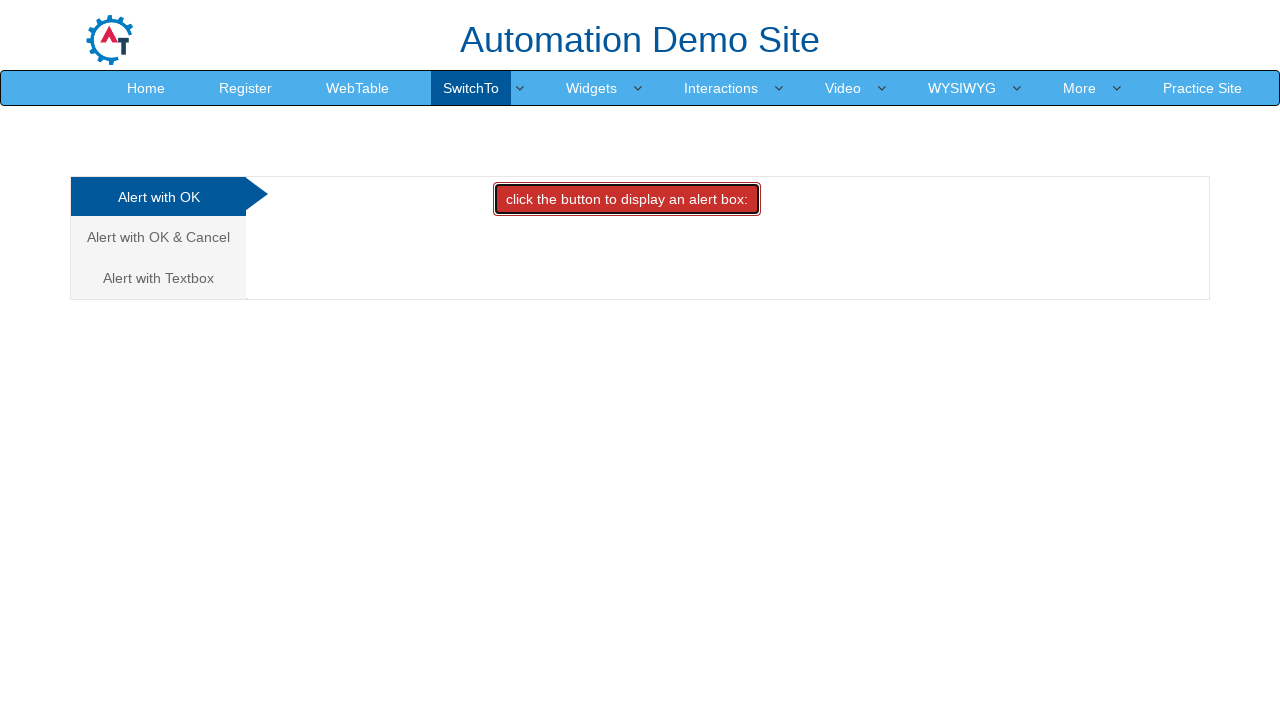

Clicked the danger button again to demonstrate alert handling at (627, 199) on button.btn.btn-danger
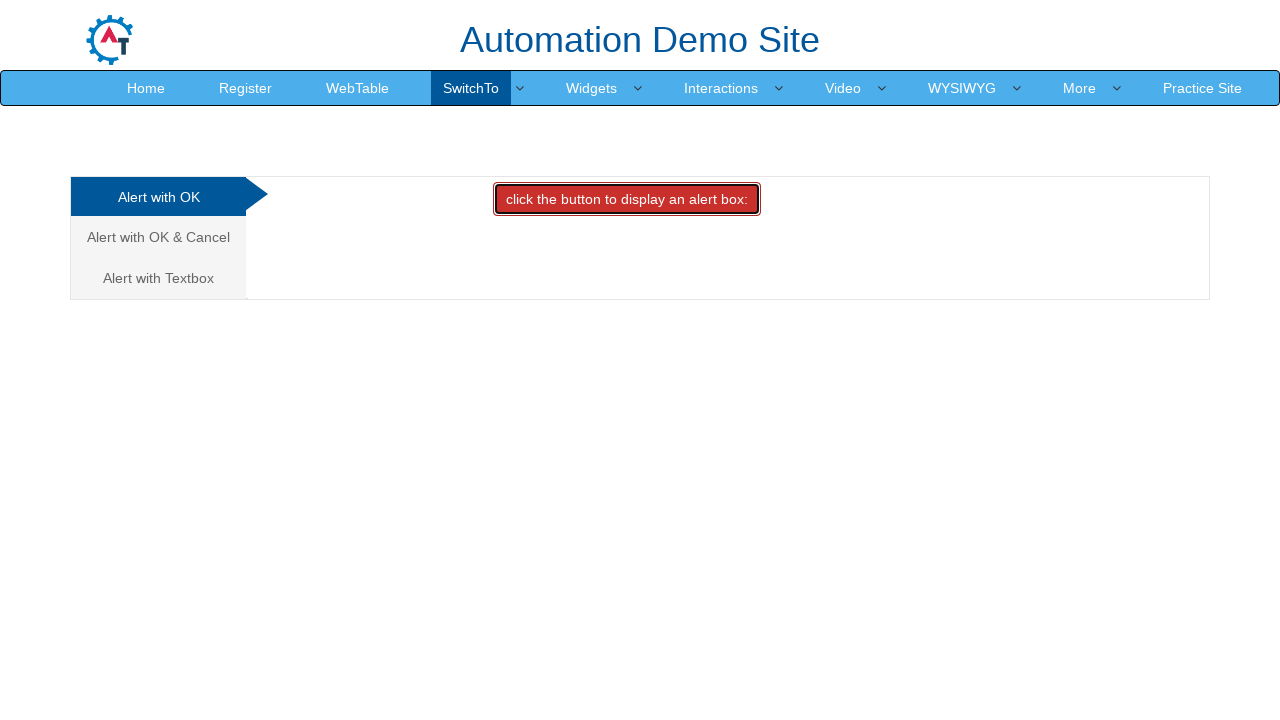

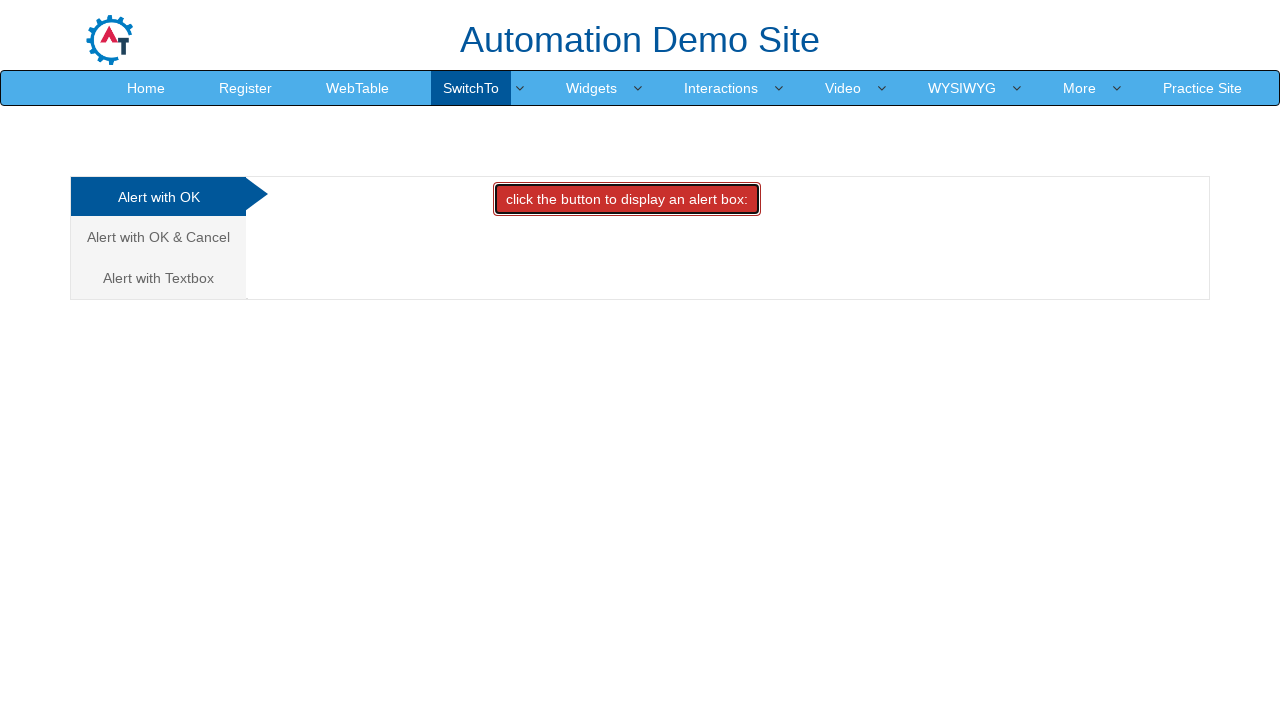